Tests text input functionality by entering text into an input field and clicking a button that updates its label based on the input value

Starting URL: http://uitestingplayground.com/textinput

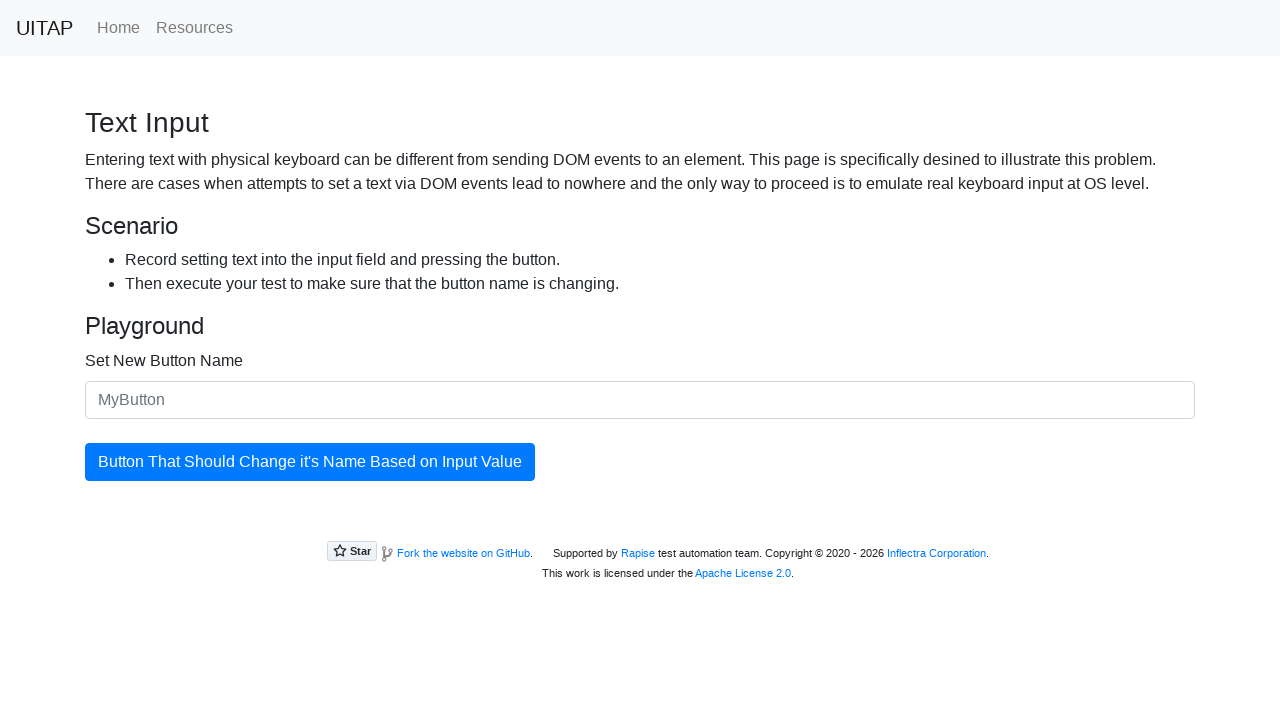

Entered 'SkyPro' text into the input field on #newButtonName
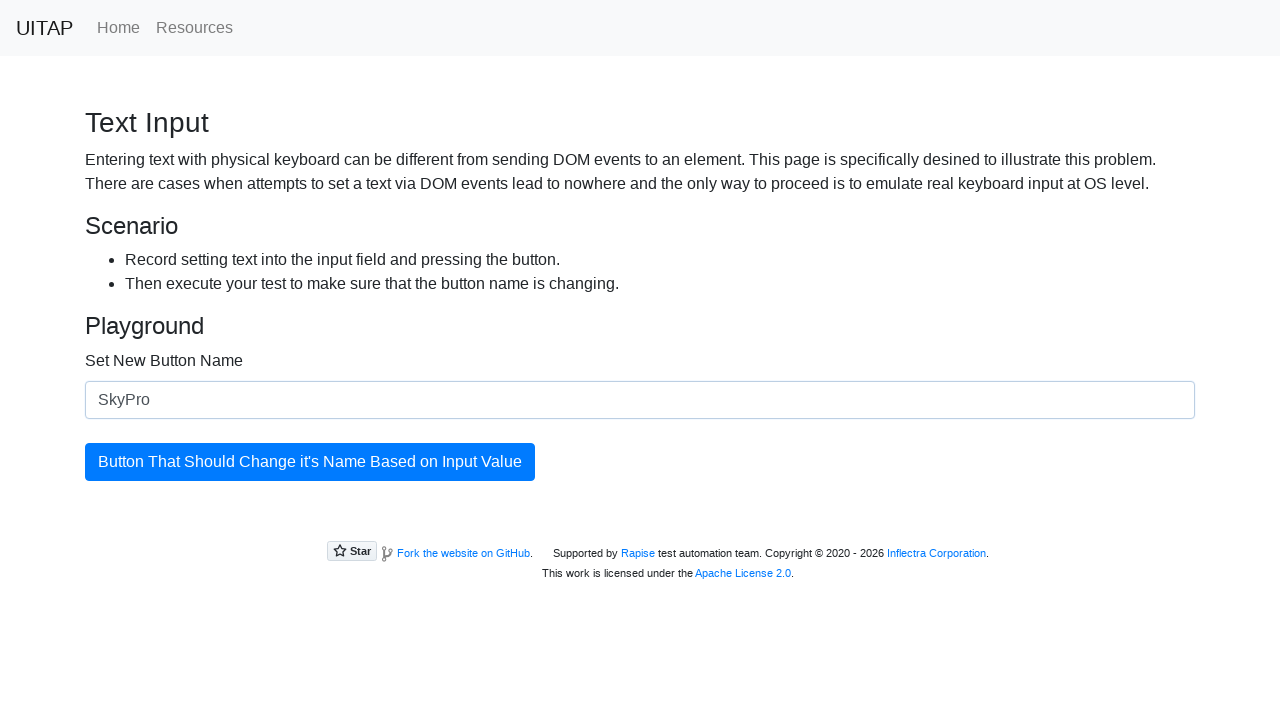

Clicked the button to update its label at (310, 462) on #updatingButton
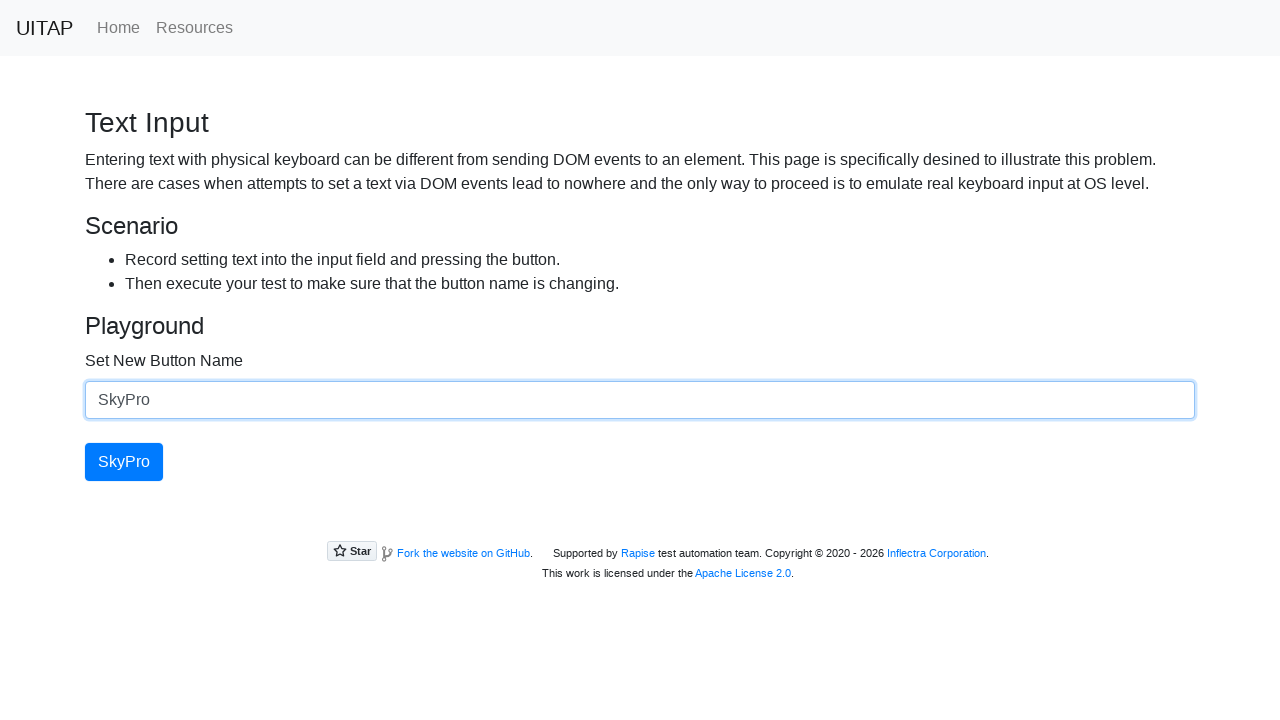

Verified button label updated to 'SkyPro'
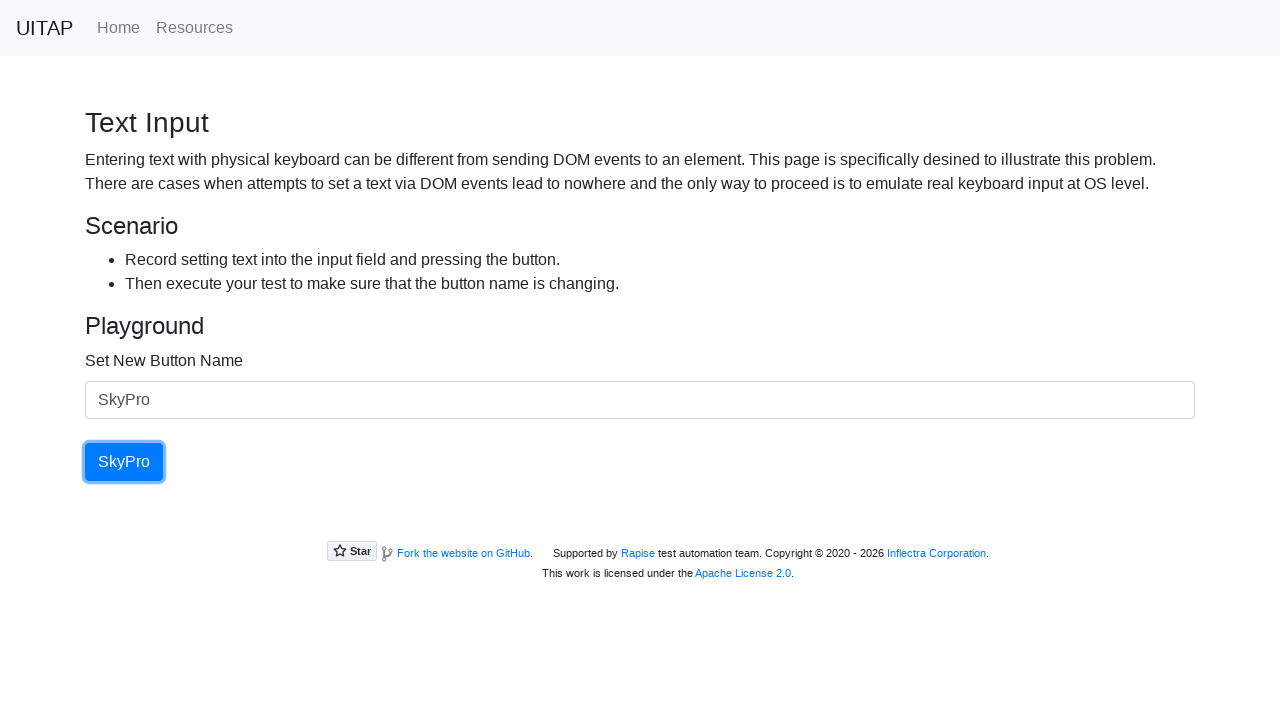

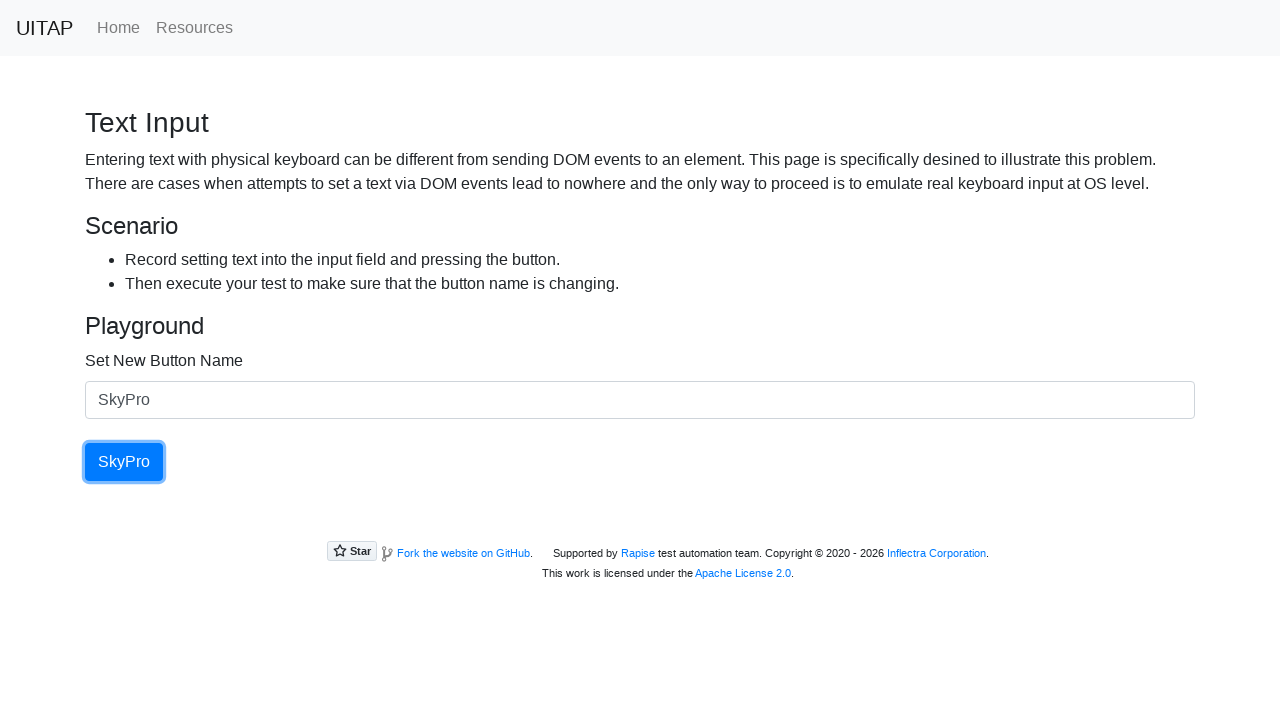